Tests A/B testing opt-out by visiting the page, verifying initial A/B test state, adding an opt-out cookie, refreshing, and verifying the opt-out state

Starting URL: http://the-internet.herokuapp.com/abtest

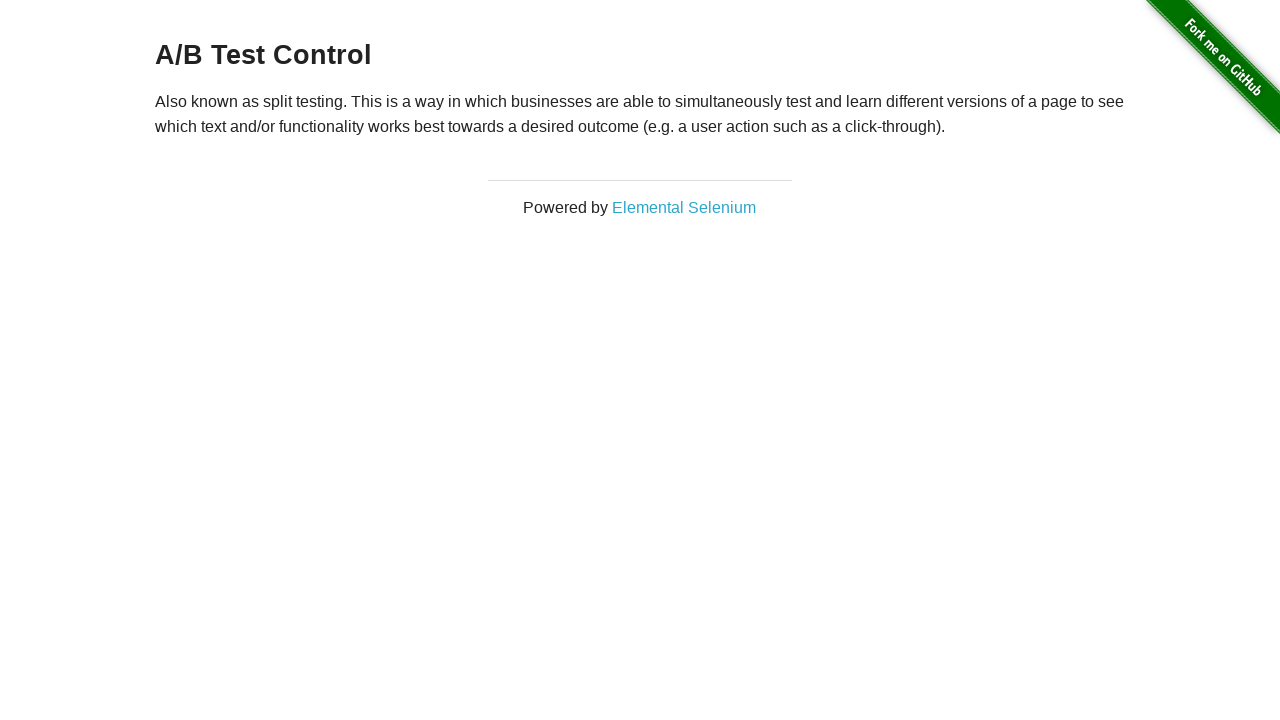

Navigated to A/B test page
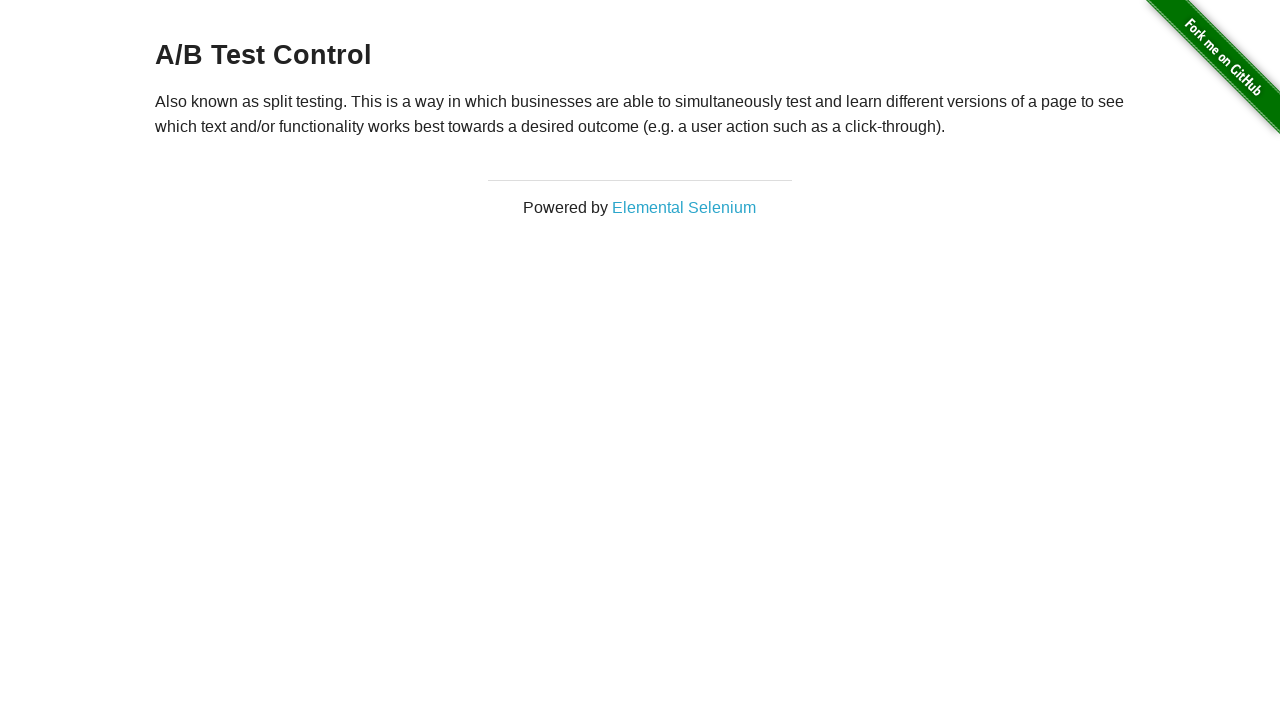

Located h3 heading element
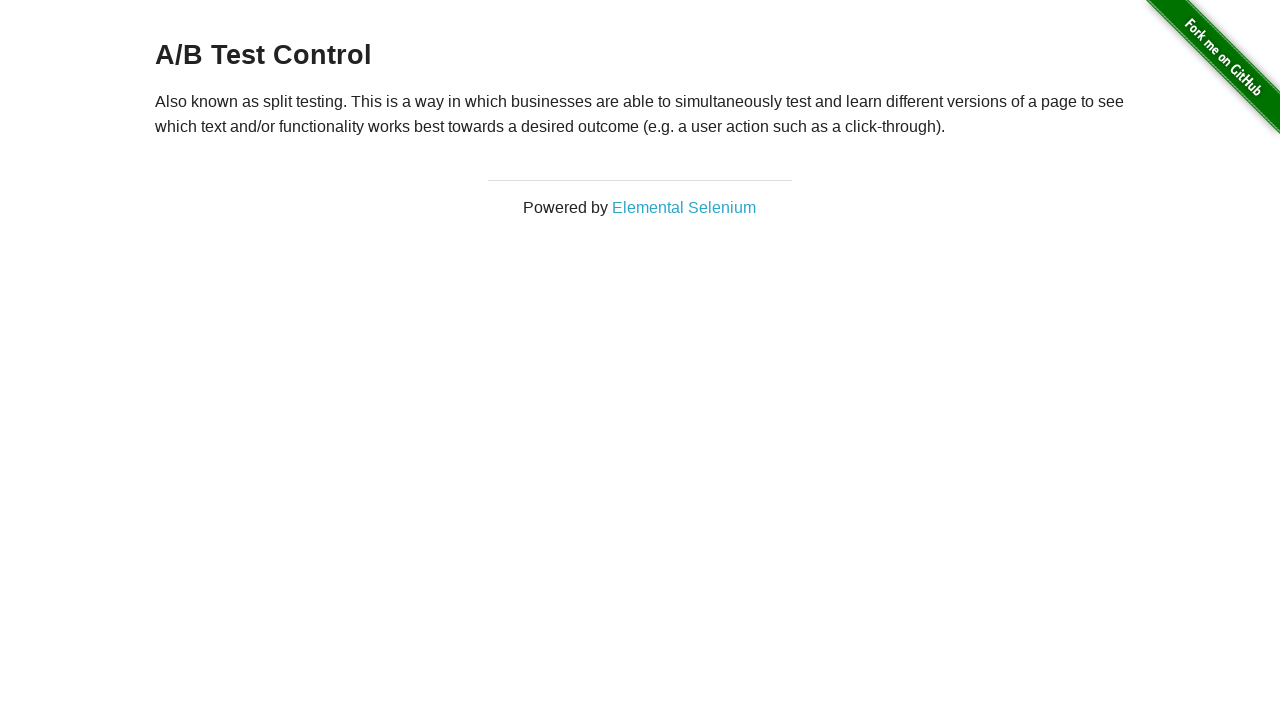

Waited for h3 heading to be visible - initial A/B test state verified
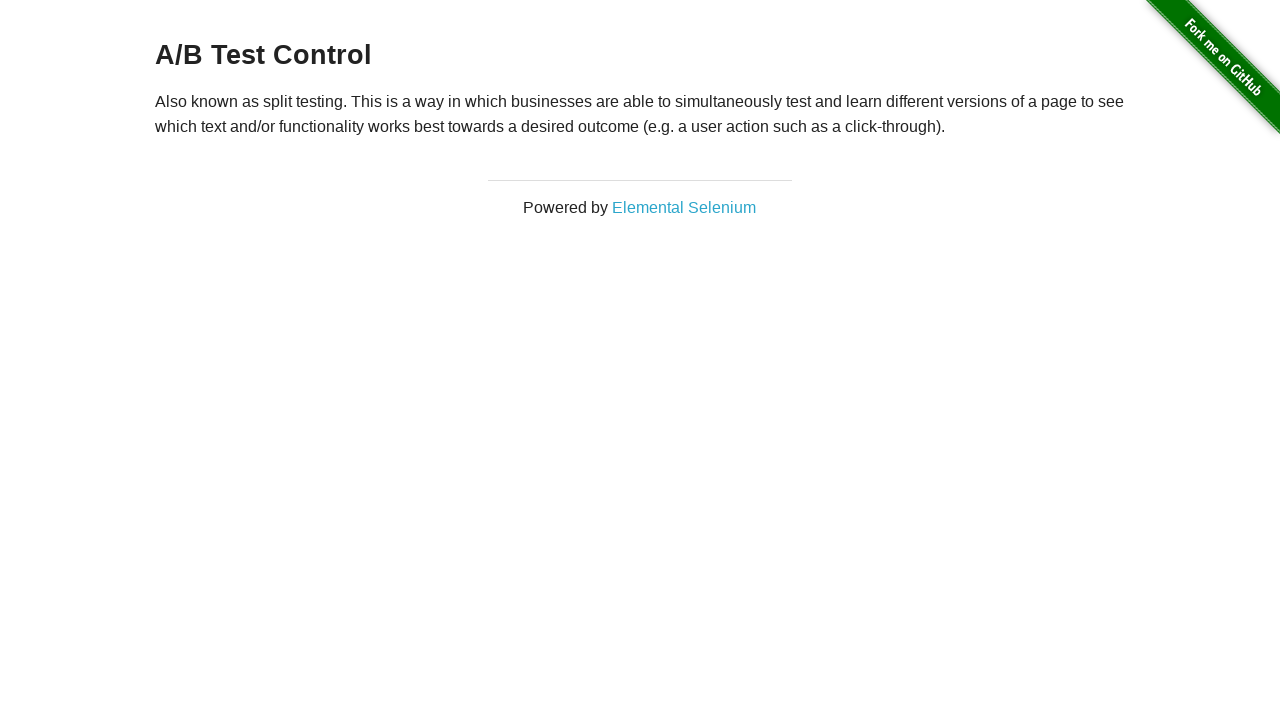

Added optimizelyOptOut cookie with value 'true'
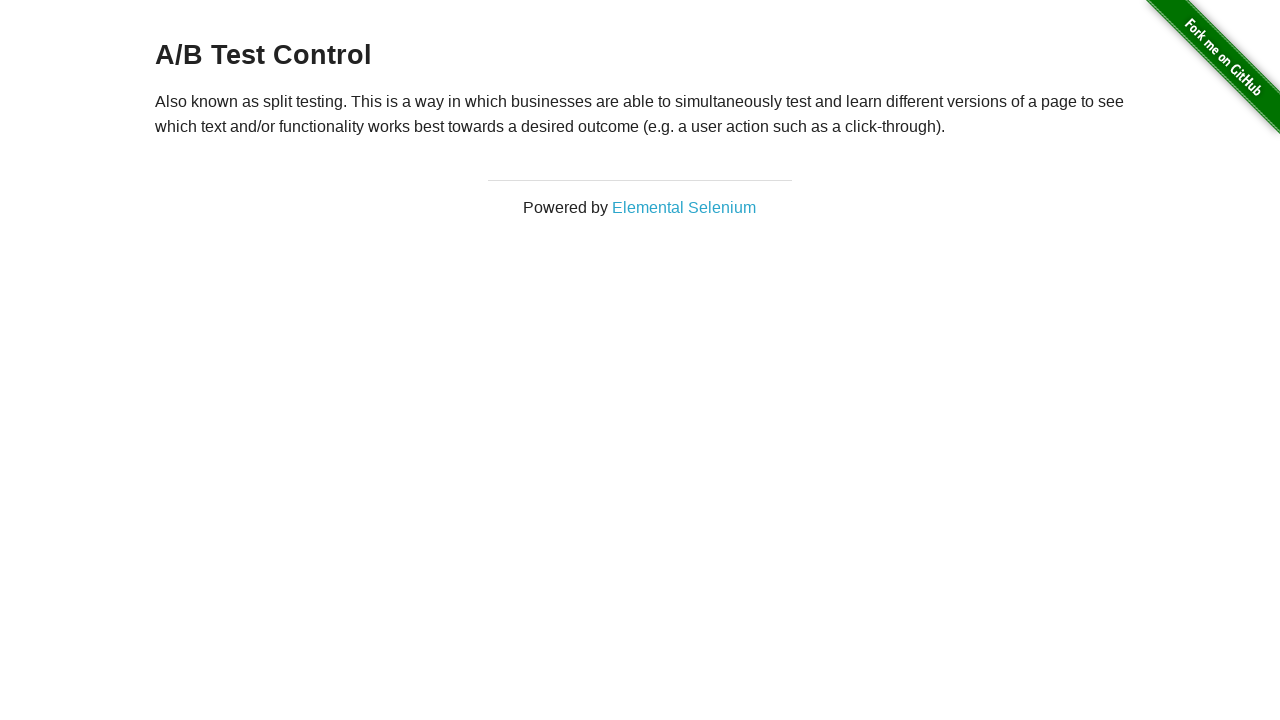

Reloaded page to apply opt-out cookie
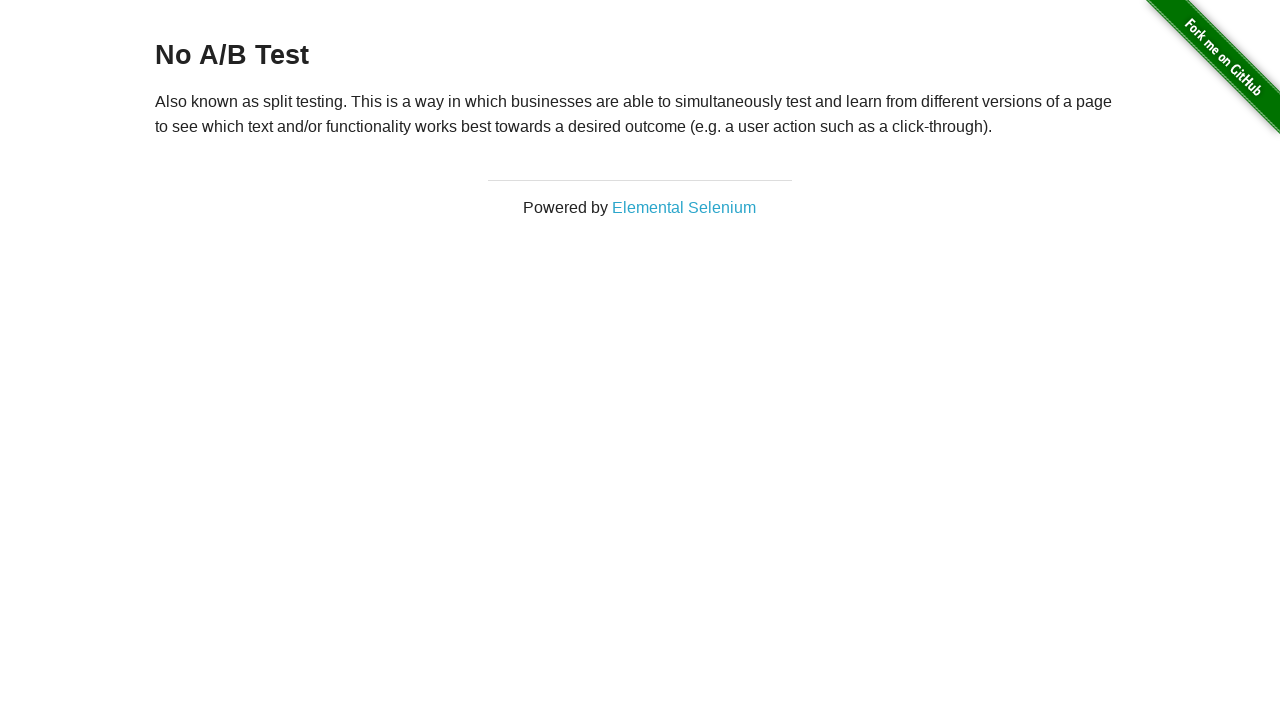

Waited for h3 heading after refresh - opt-out state verified
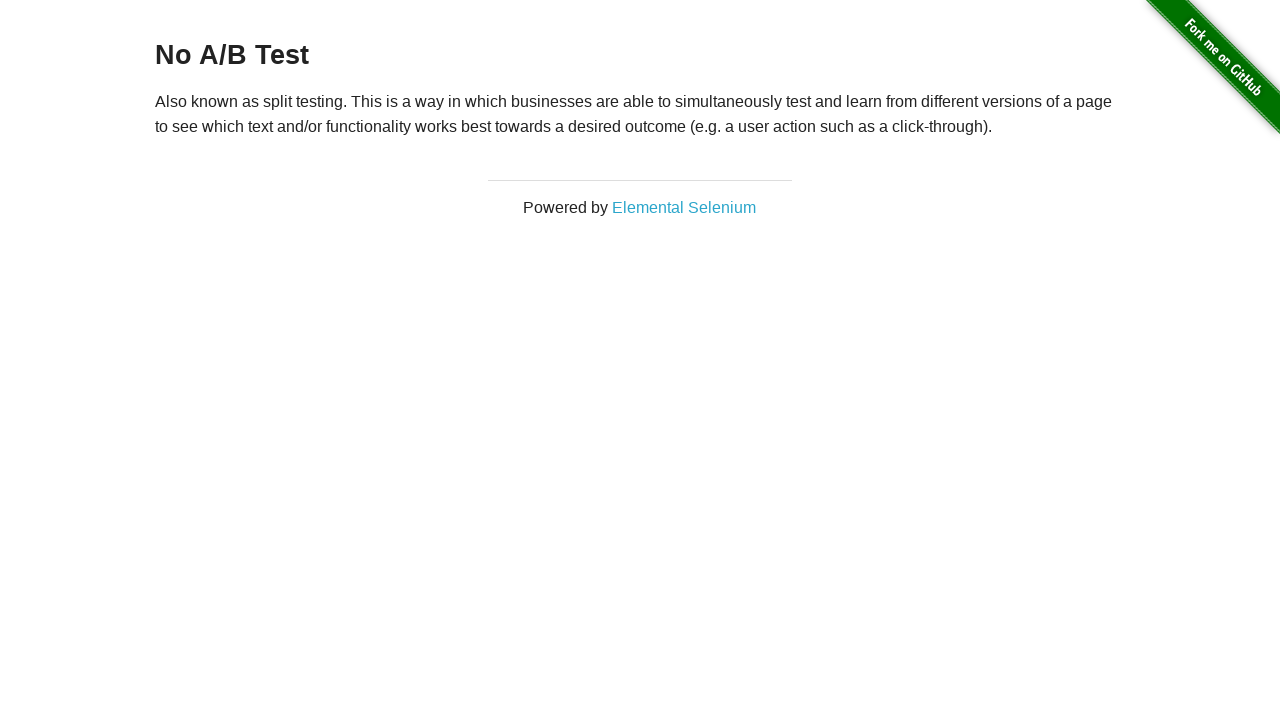

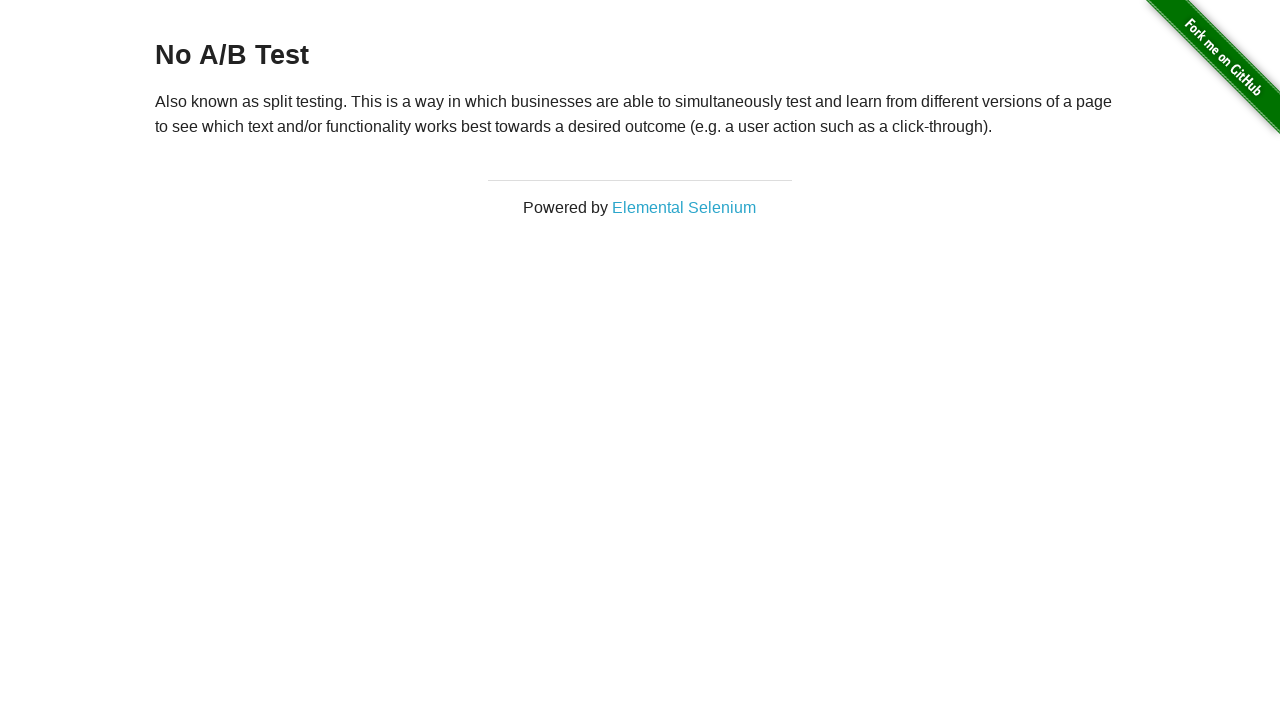